Tests jQuery UI selectable functionality by selecting multiple items using Ctrl+click interaction

Starting URL: https://jqueryui.com/selectable/

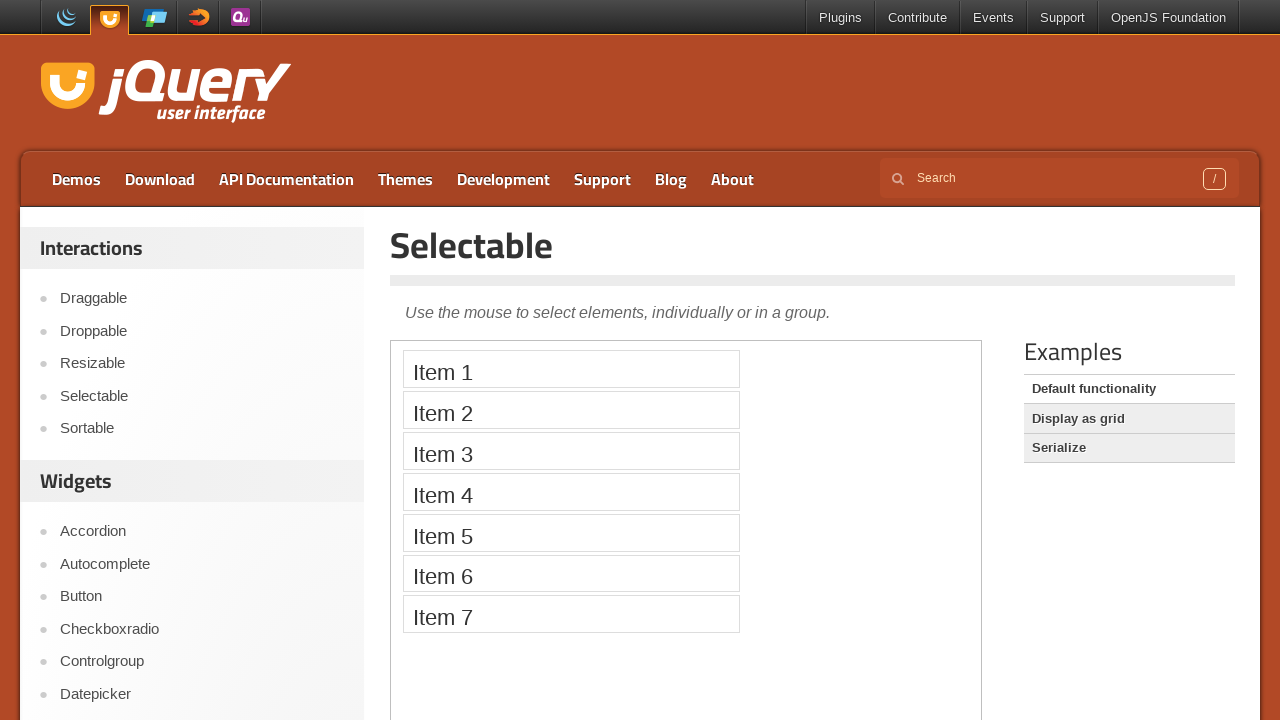

Waited for selectable list item 1 to load in iframe
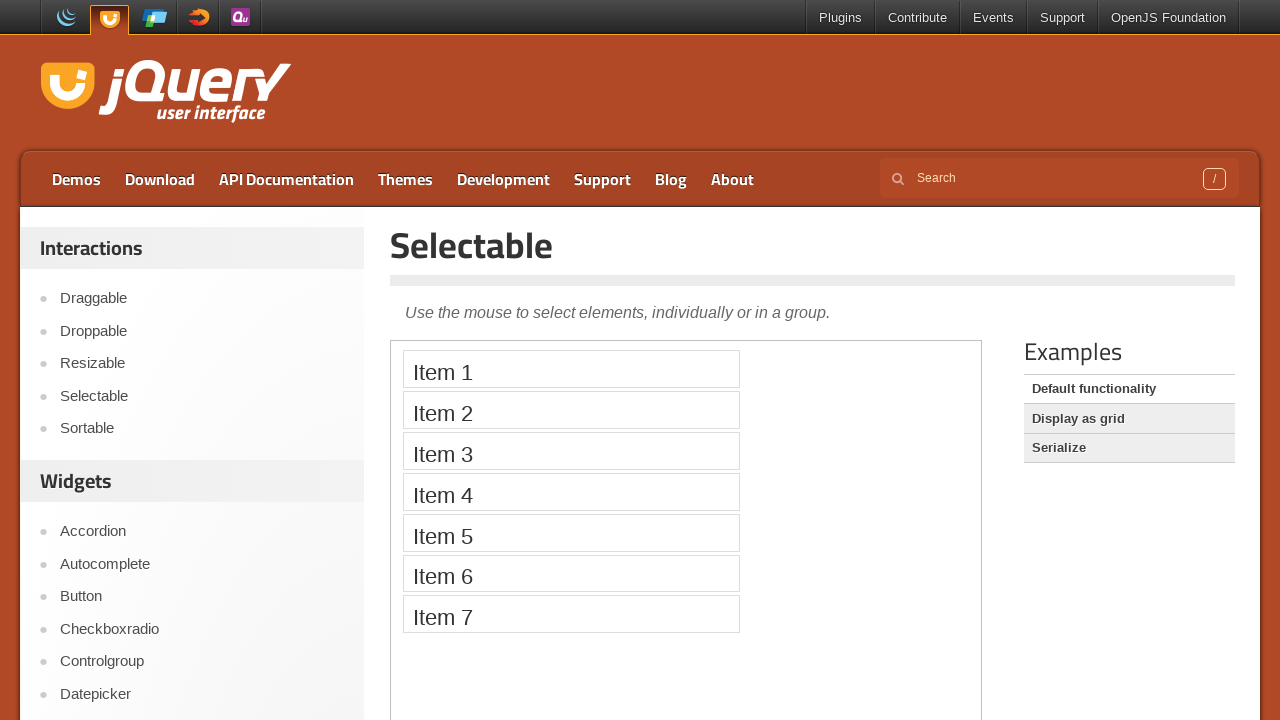

Retrieved references to selectable items 1 and 5
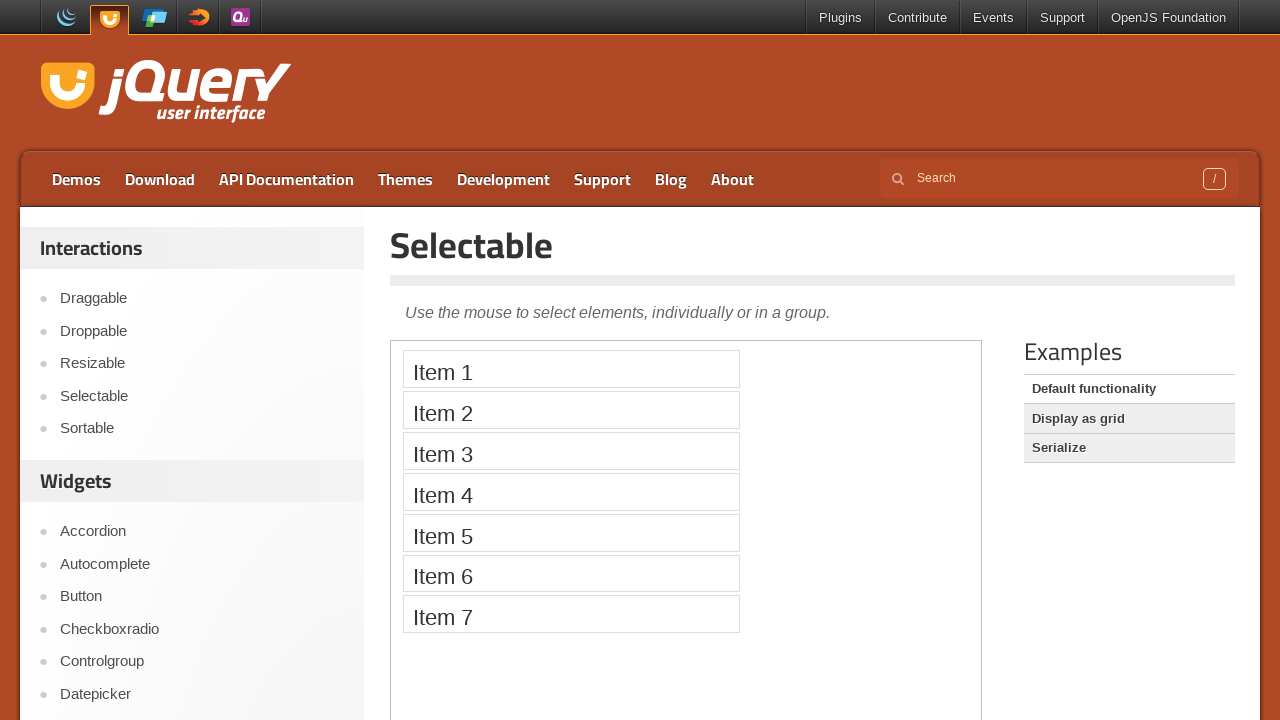

Pressed Control key down to enable multi-select mode
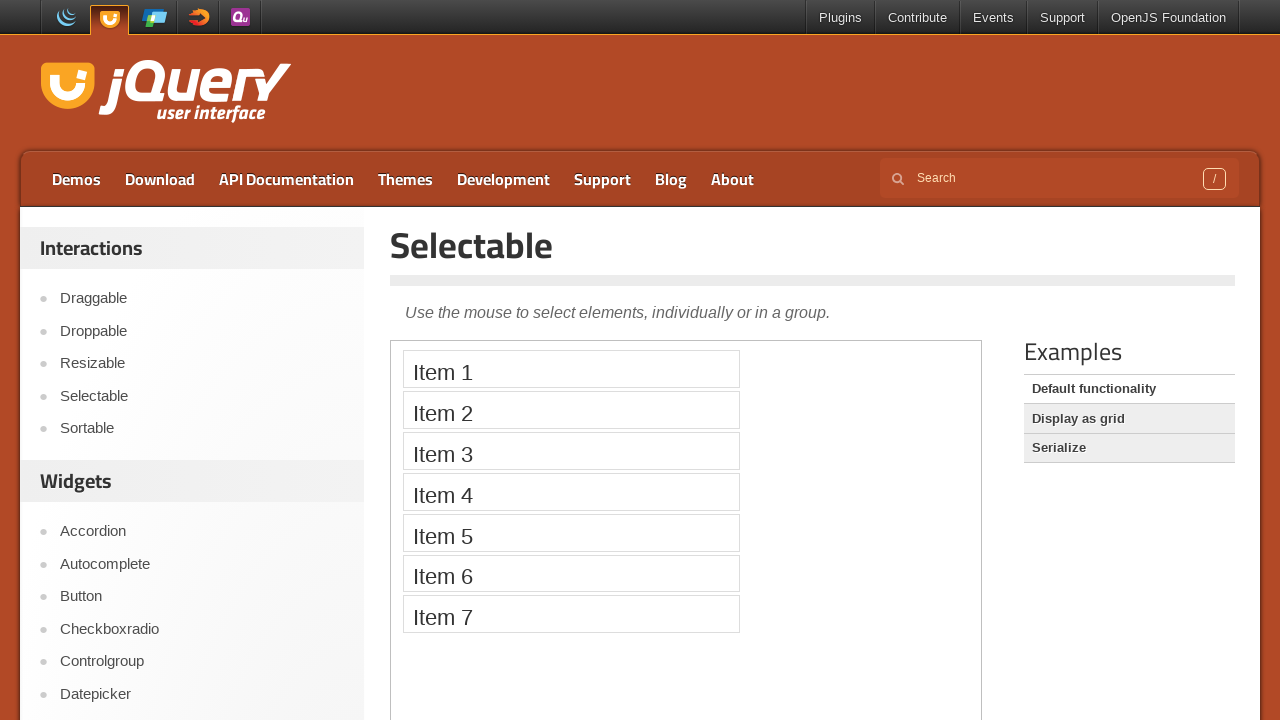

Clicked on selectable item 1 while holding Control at (571, 369) on iframe >> nth=0 >> internal:control=enter-frame >> xpath=//ol[@id='selectable']/
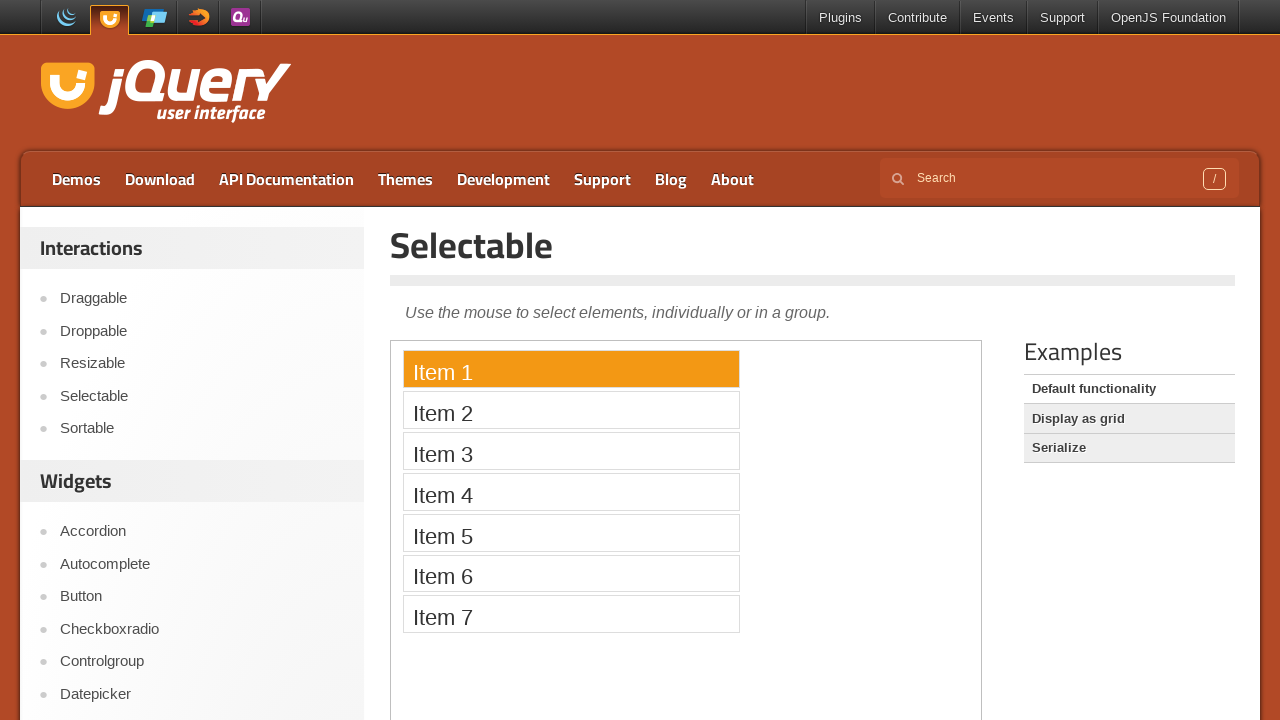

Ctrl+clicked on selectable item 5 to add it to selection at (571, 532) on iframe >> nth=0 >> internal:control=enter-frame >> xpath=//ol[@id='selectable']/
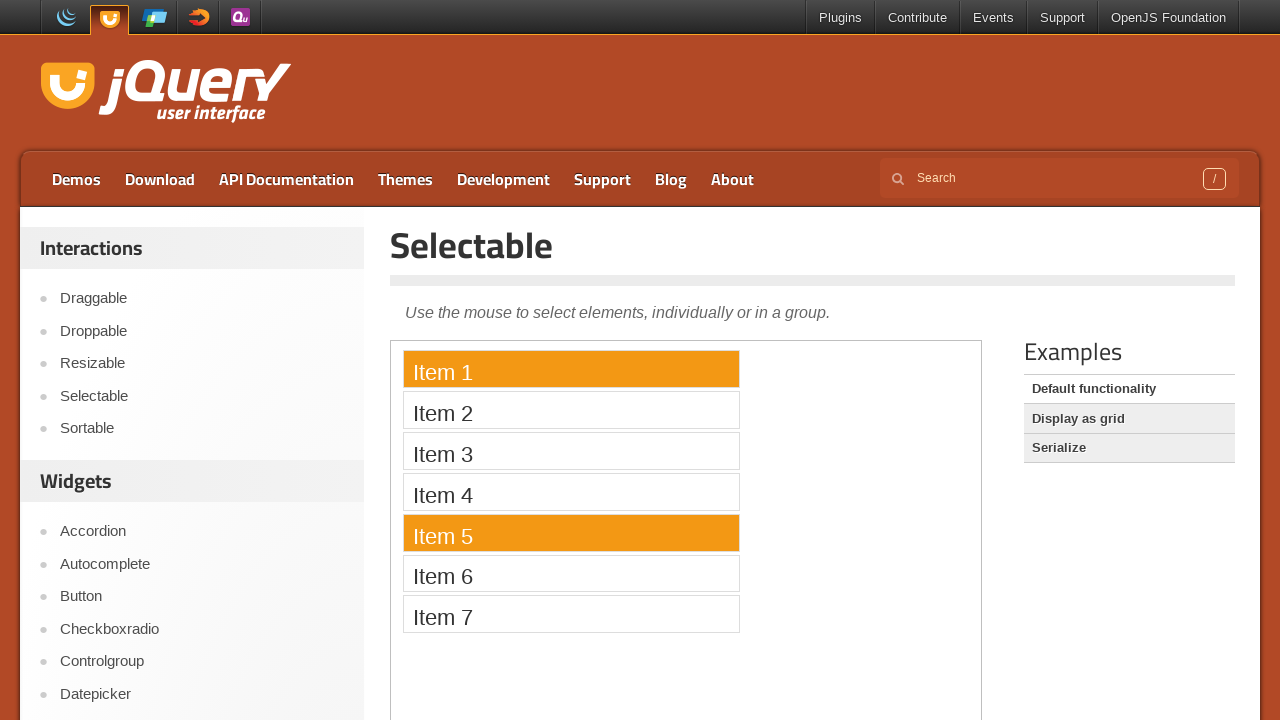

Released Control key to complete multi-select interaction
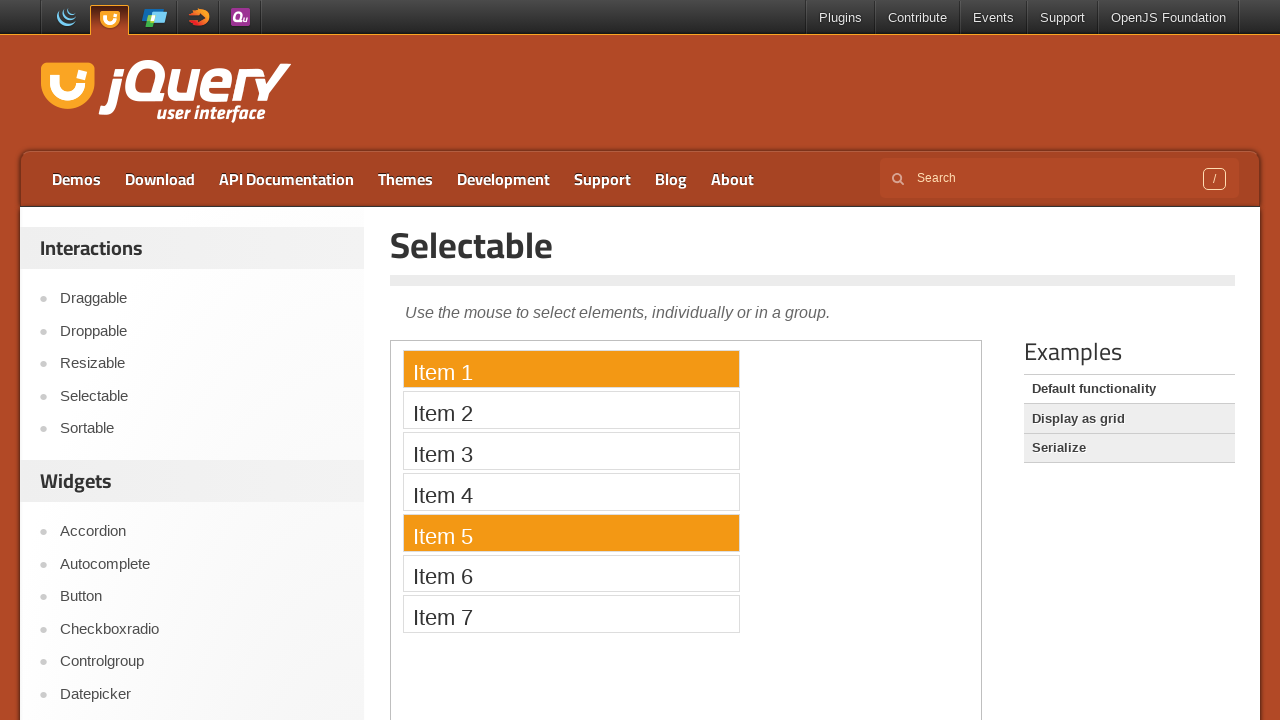

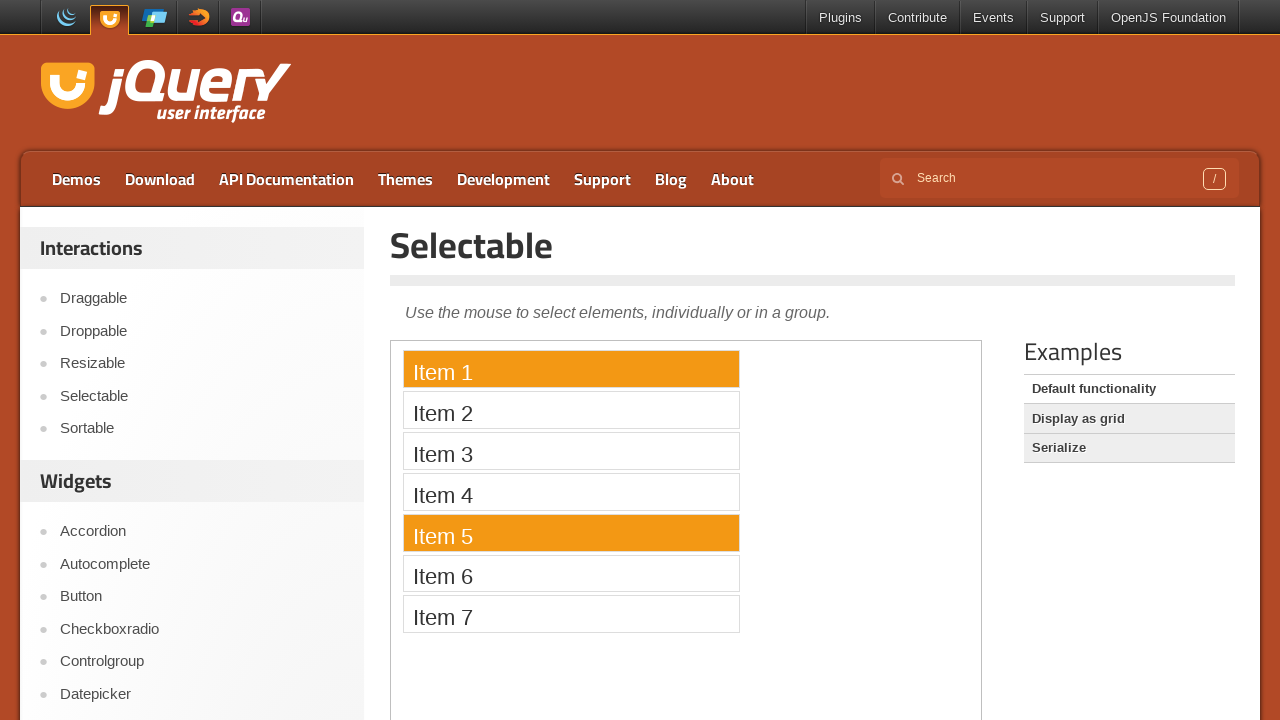